Tests that the toggle-all checkbox updates its state when individual items are completed or cleared

Starting URL: https://demo.playwright.dev/todomvc

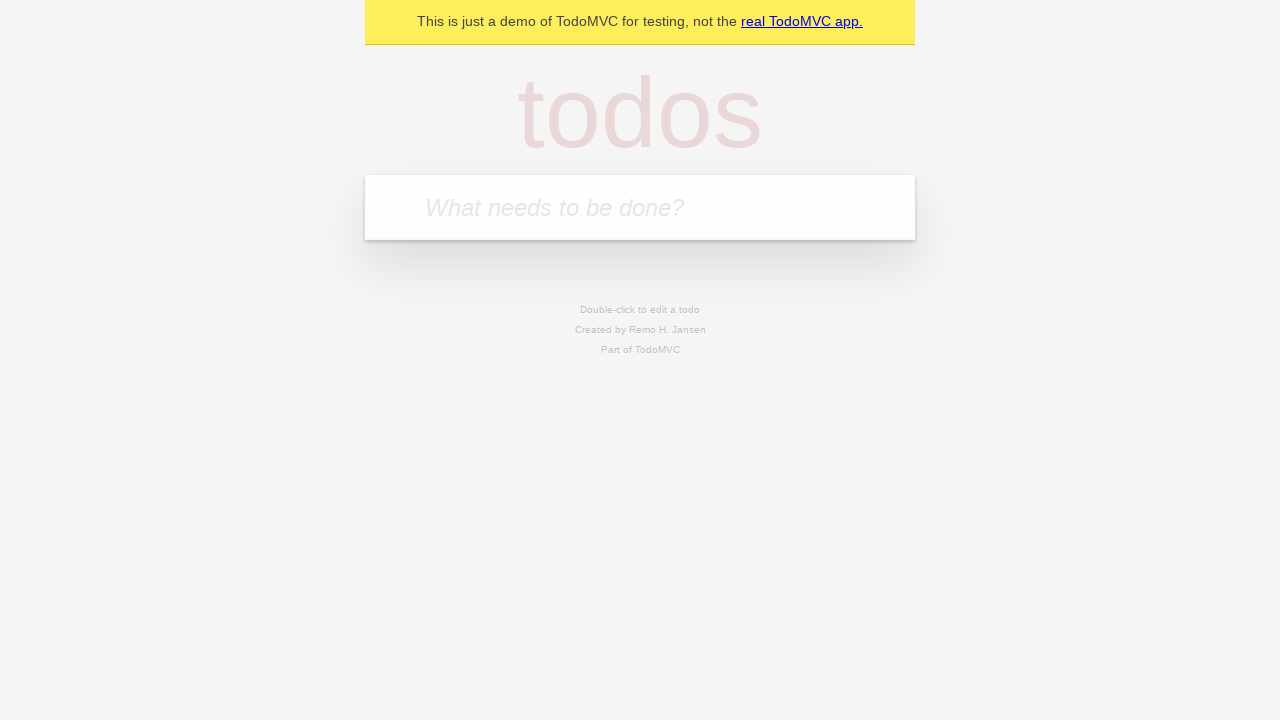

Filled new todo input with 'buy some cheese' on internal:attr=[placeholder="What needs to be done?"i]
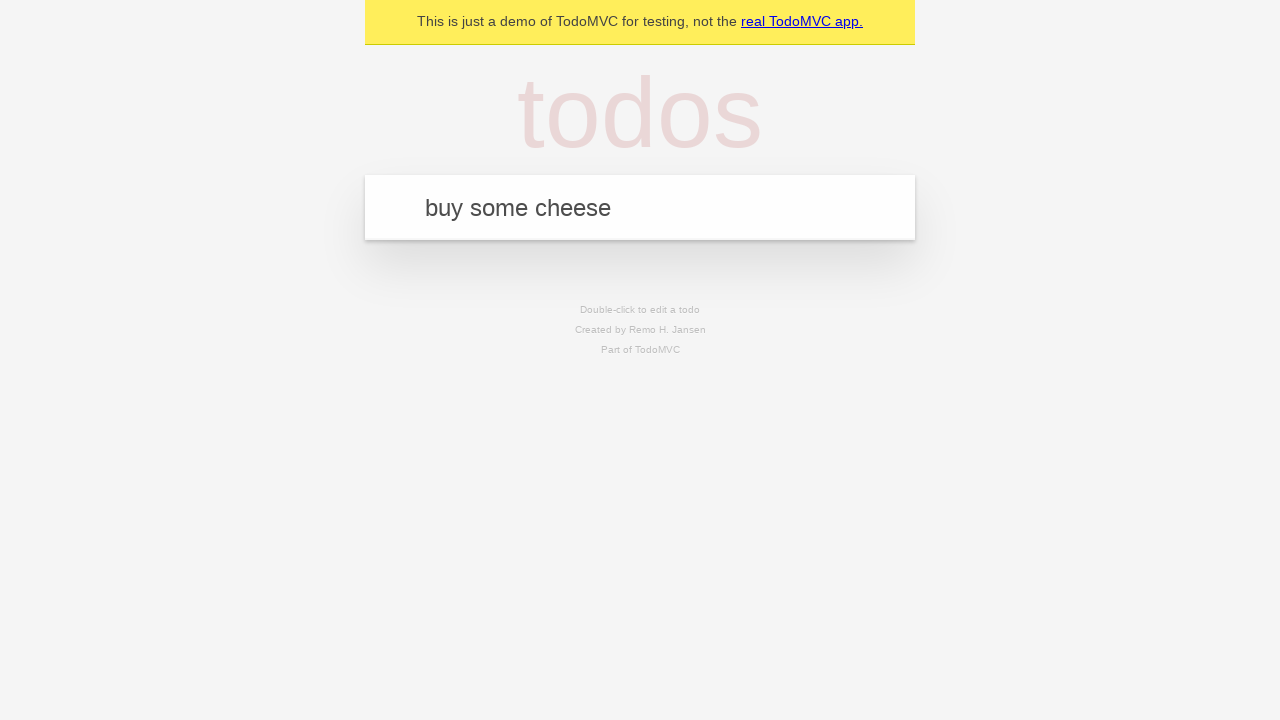

Pressed Enter to add todo 'buy some cheese' on internal:attr=[placeholder="What needs to be done?"i]
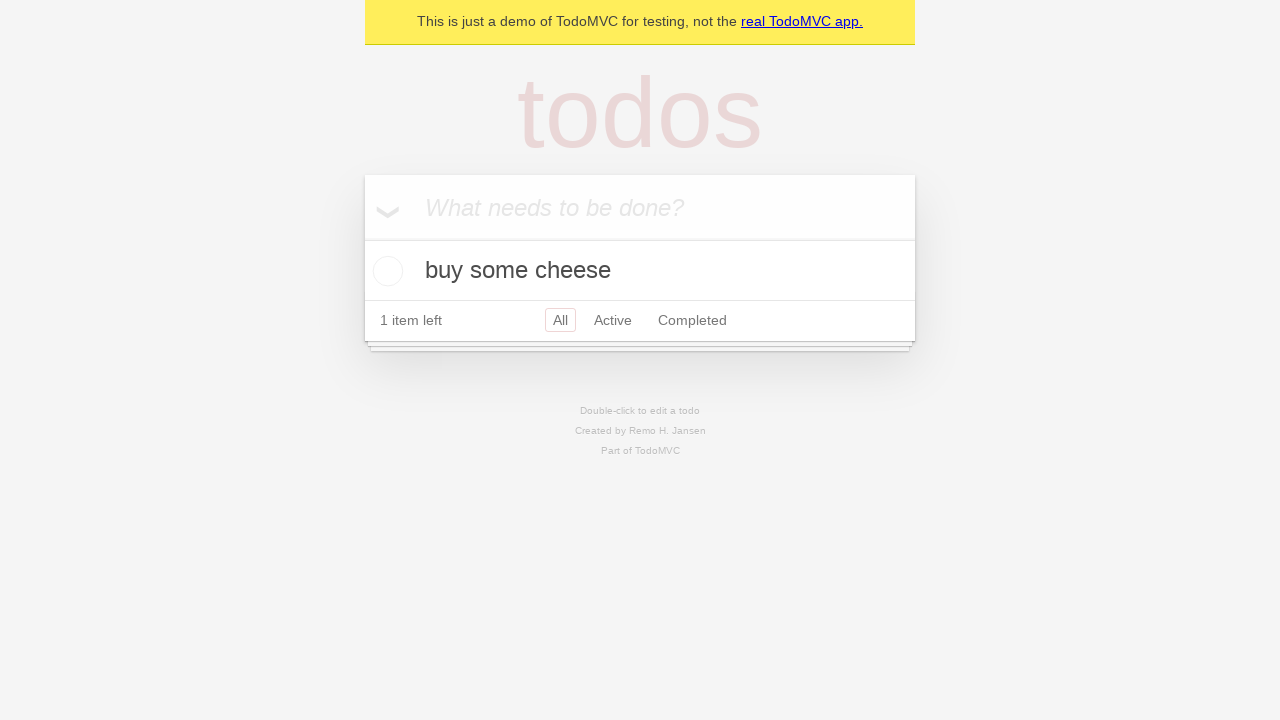

Filled new todo input with 'feed the cat' on internal:attr=[placeholder="What needs to be done?"i]
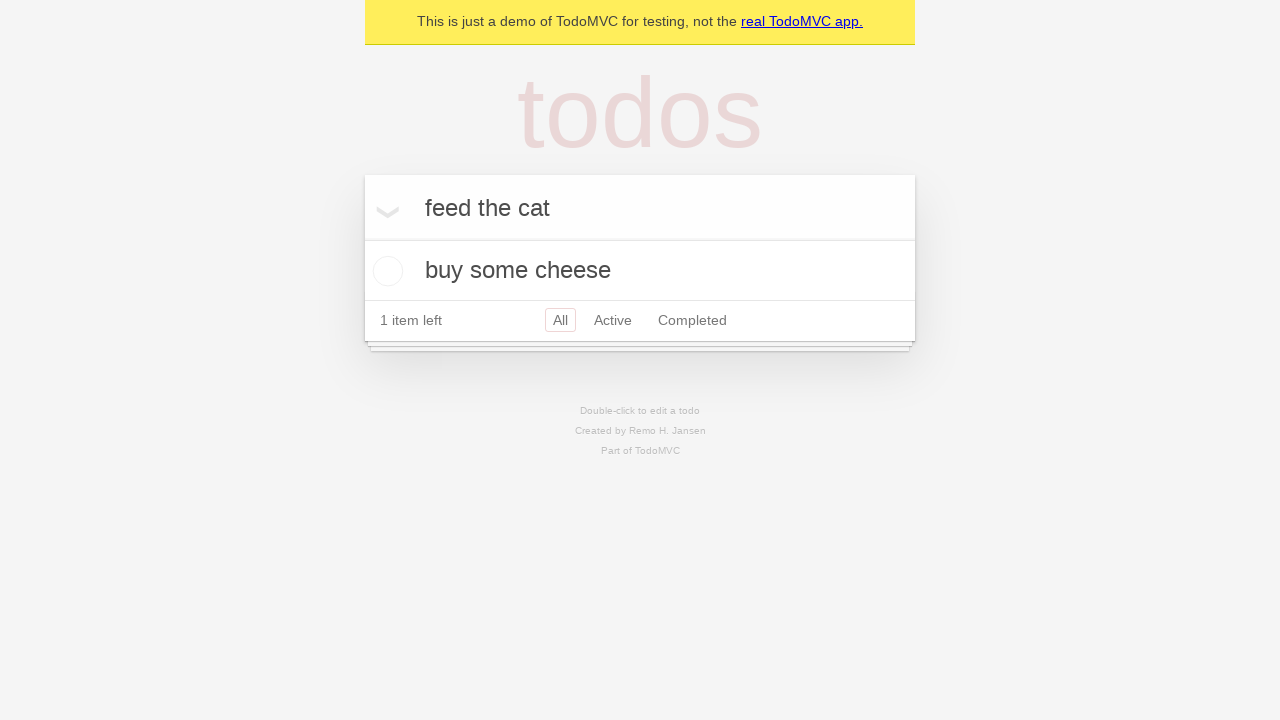

Pressed Enter to add todo 'feed the cat' on internal:attr=[placeholder="What needs to be done?"i]
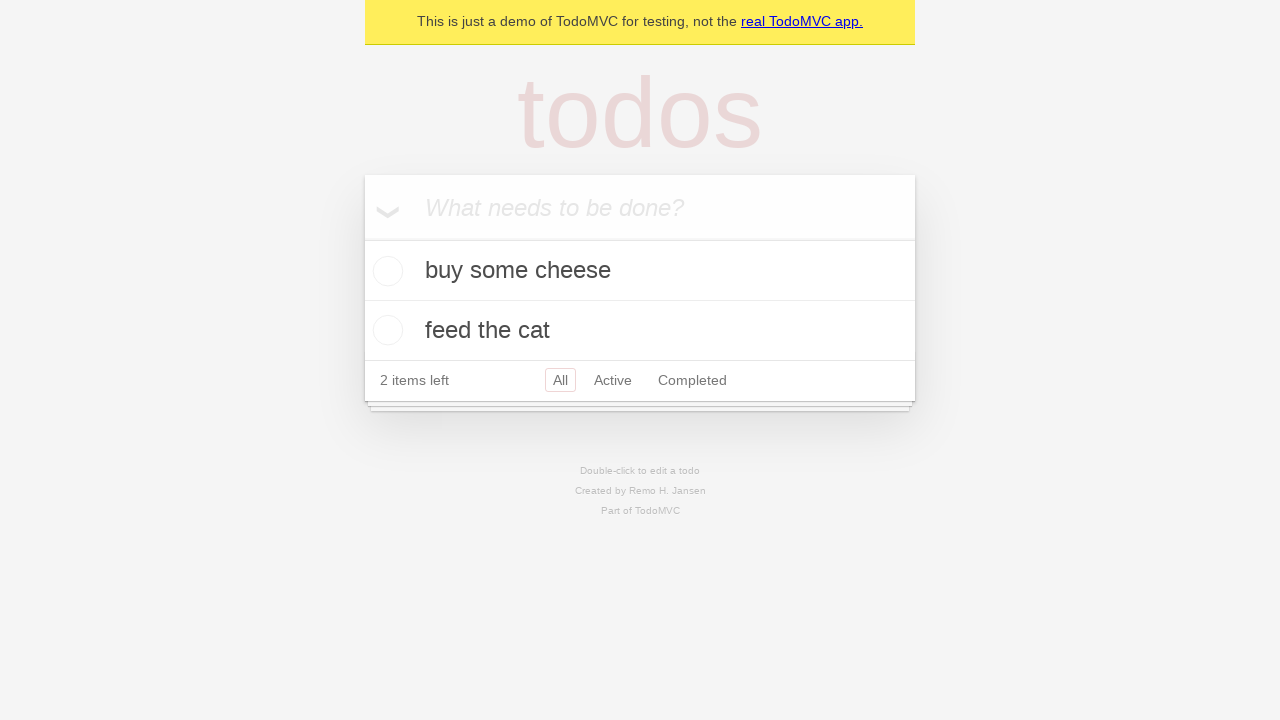

Filled new todo input with 'book a doctors appointment' on internal:attr=[placeholder="What needs to be done?"i]
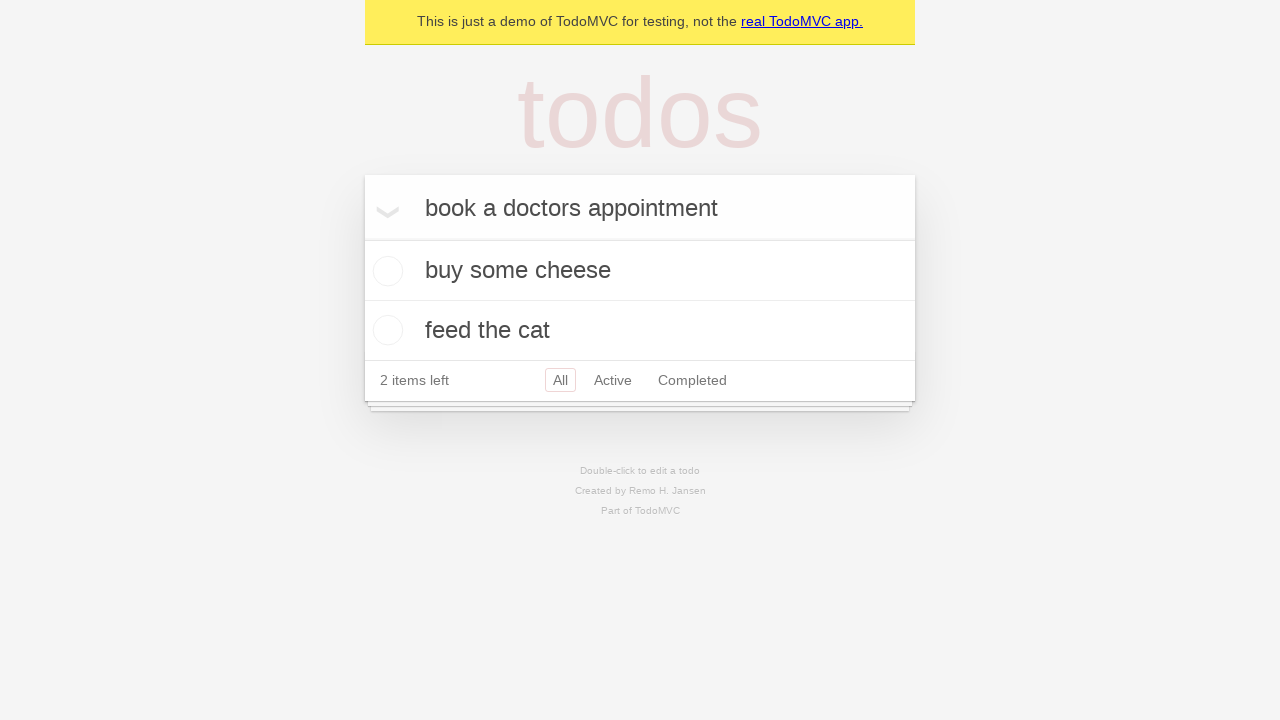

Pressed Enter to add todo 'book a doctors appointment' on internal:attr=[placeholder="What needs to be done?"i]
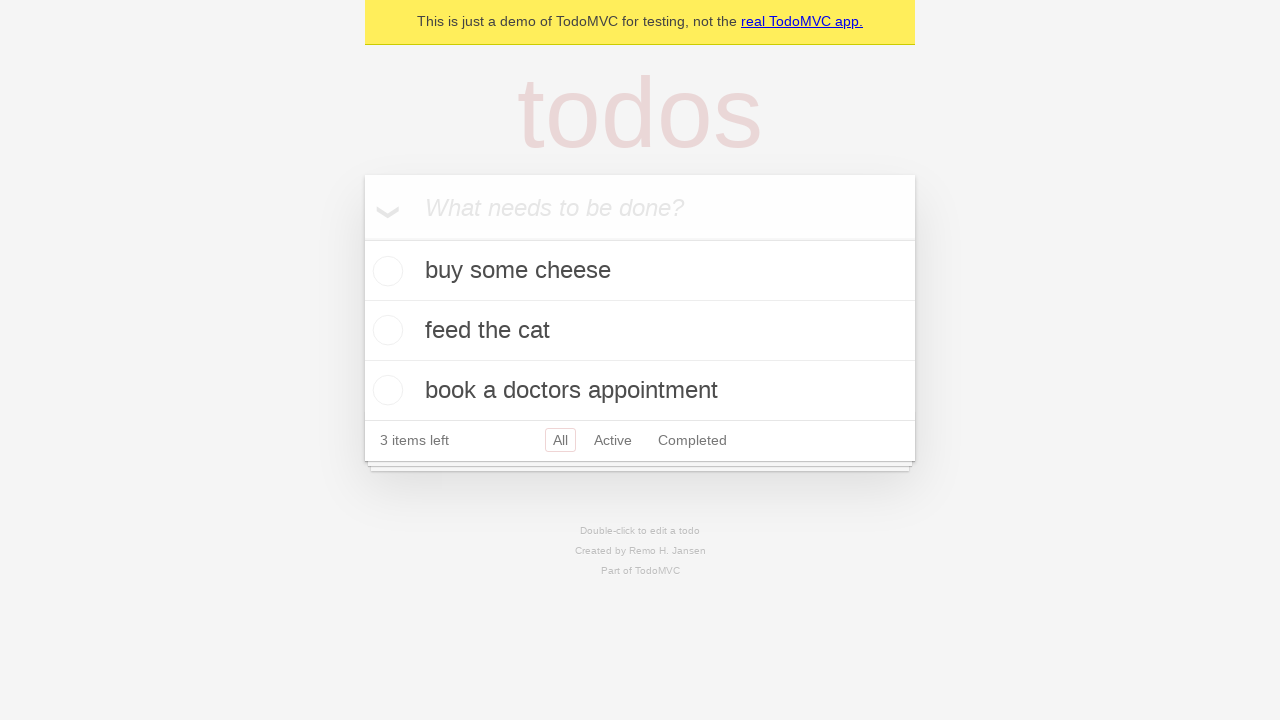

Checked the toggle-all checkbox to mark all items as complete at (362, 238) on internal:label="Mark all as complete"i
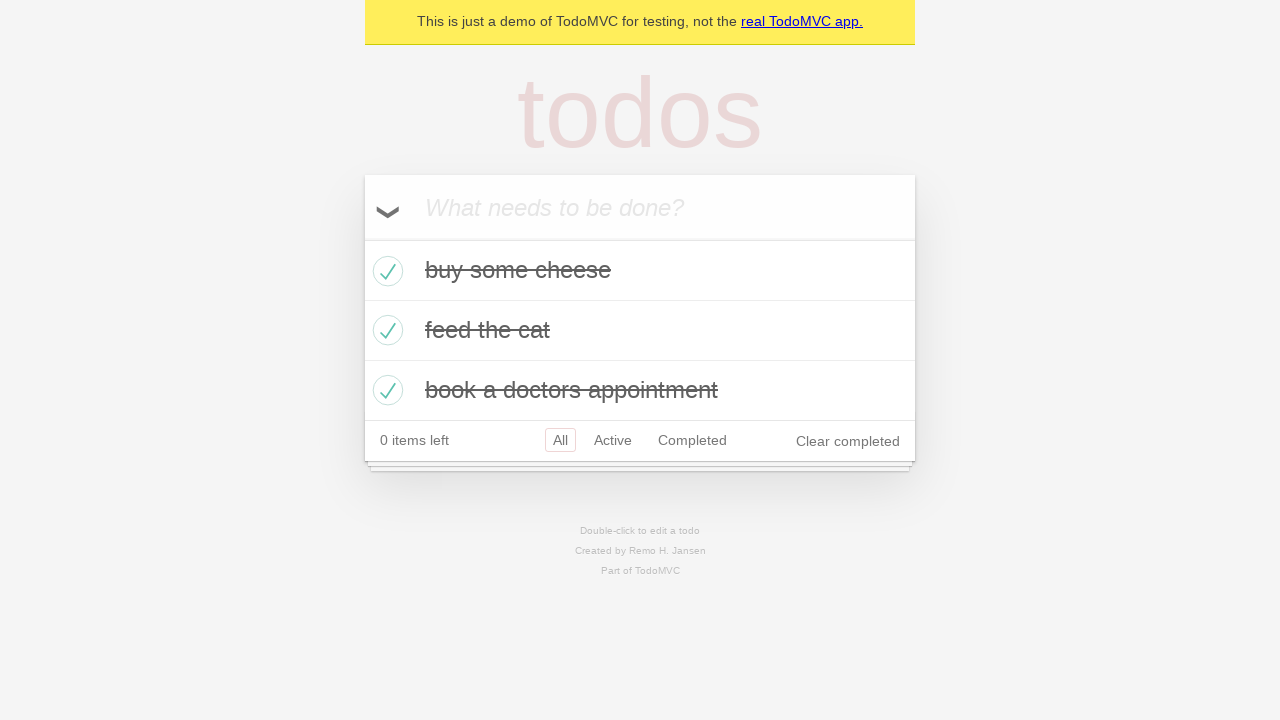

Unchecked the first todo item at (385, 271) on internal:testid=[data-testid="todo-item"s] >> nth=0 >> internal:role=checkbox
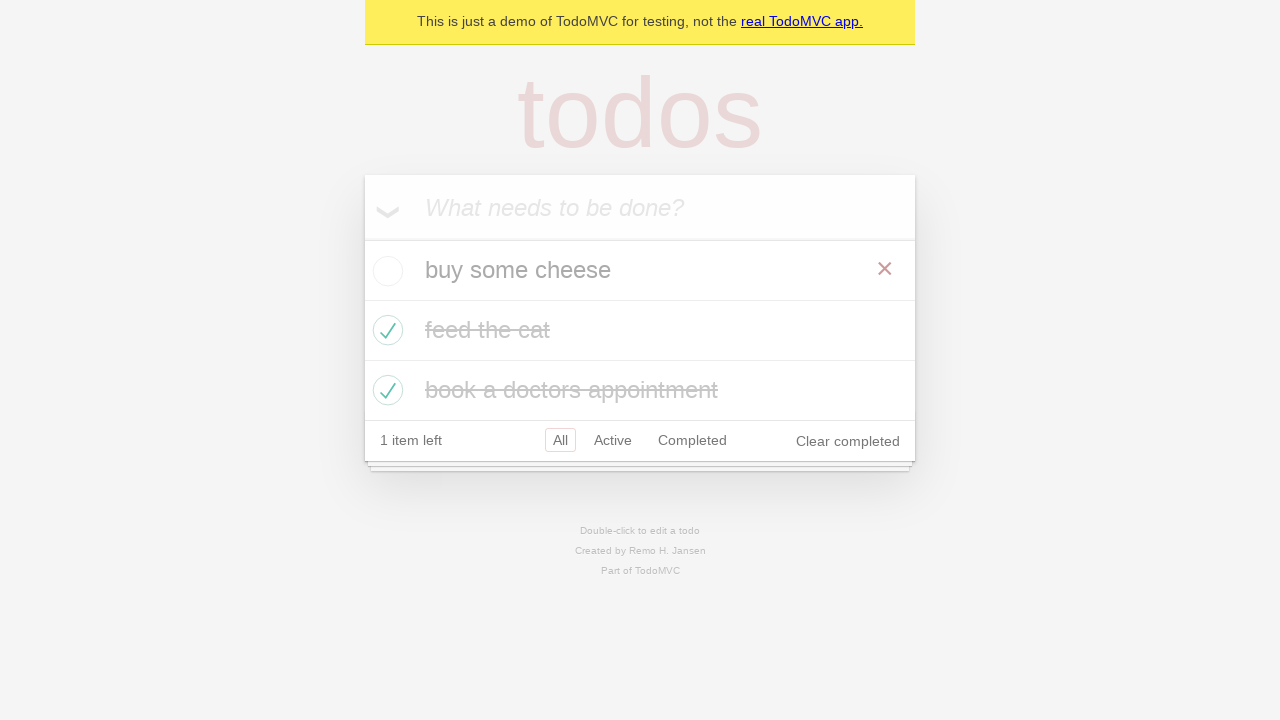

Re-checked the first todo item at (385, 271) on internal:testid=[data-testid="todo-item"s] >> nth=0 >> internal:role=checkbox
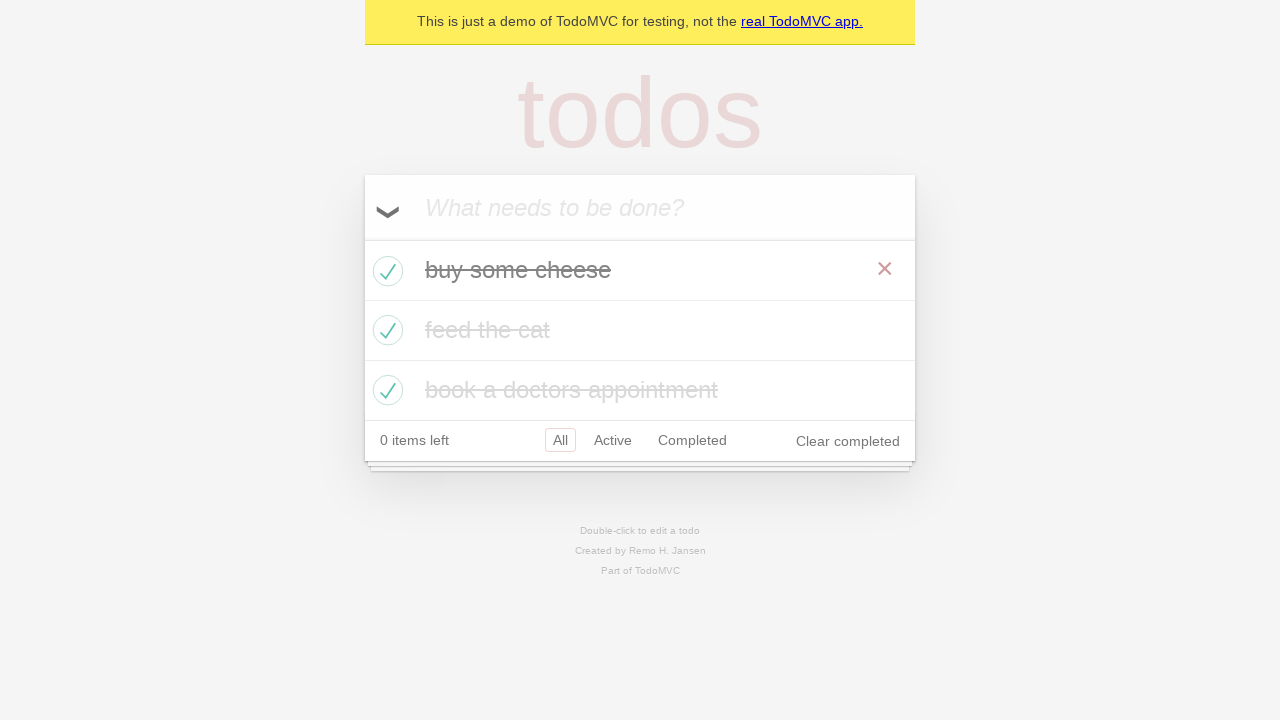

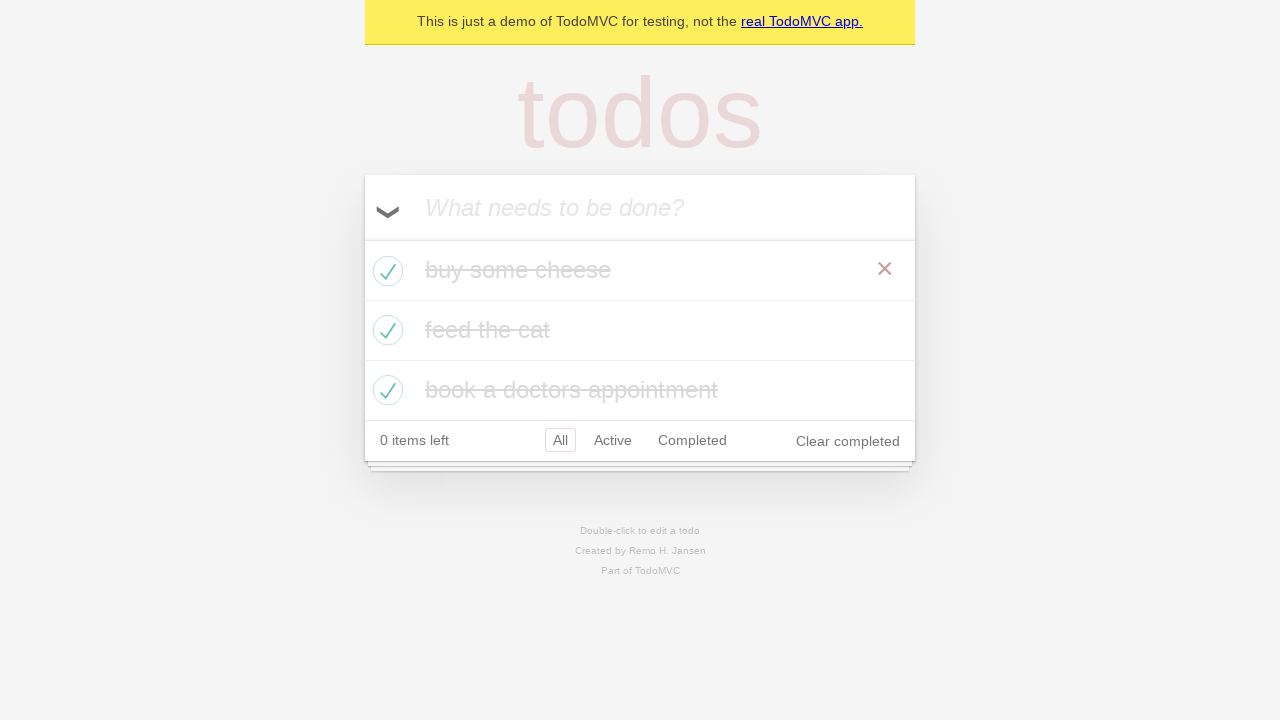